Tests the Reset List functionality by first deleting a person, then clicking Reset List button to restore the original list

Starting URL: https://kristinek.github.io/site/tasks/list_of_people_with_jobs.html

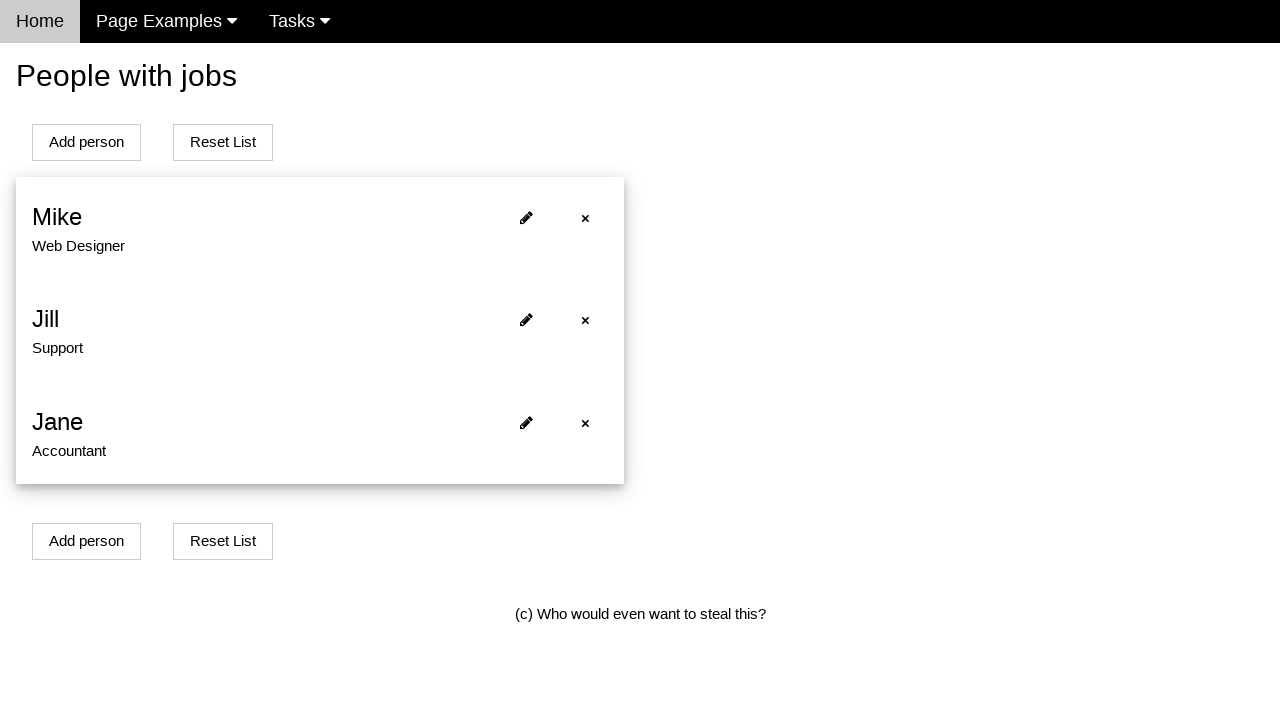

Waited for people list to load
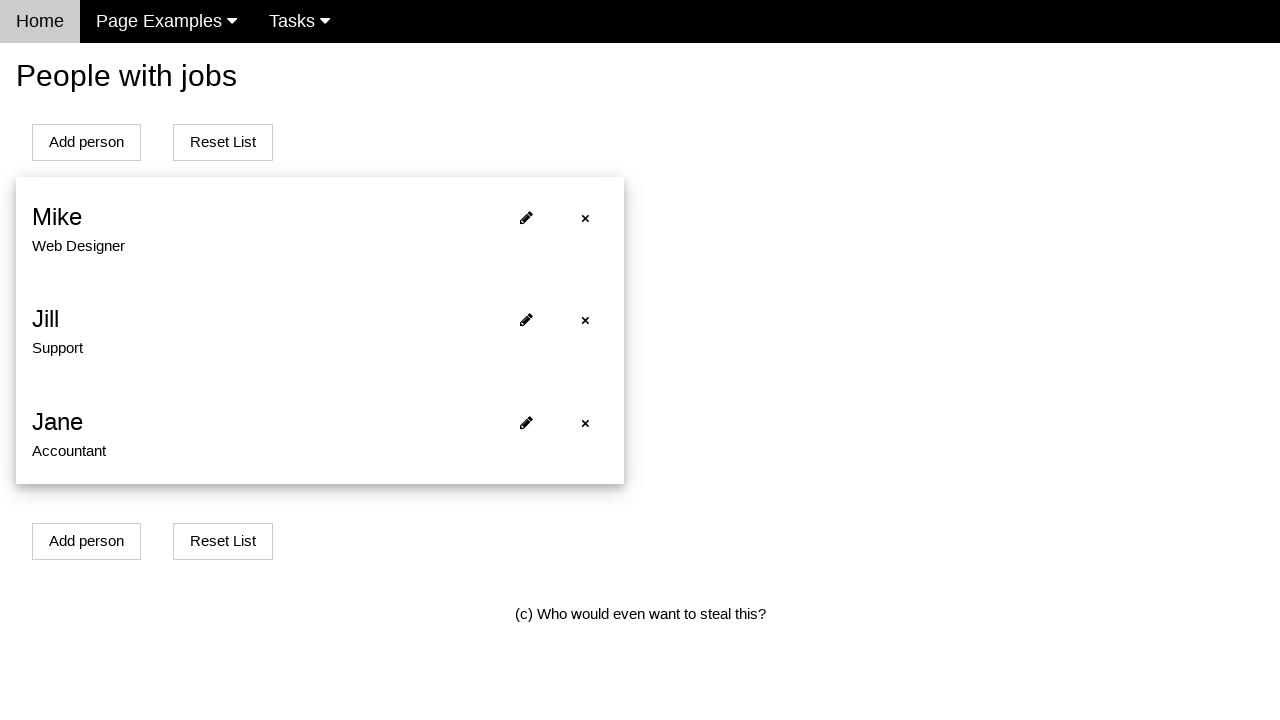

Clicked delete button for second person at (585, 321) on xpath=//*[contains(@class,'closebtn') and contains(@onclick, 'delete')] >> nth=1
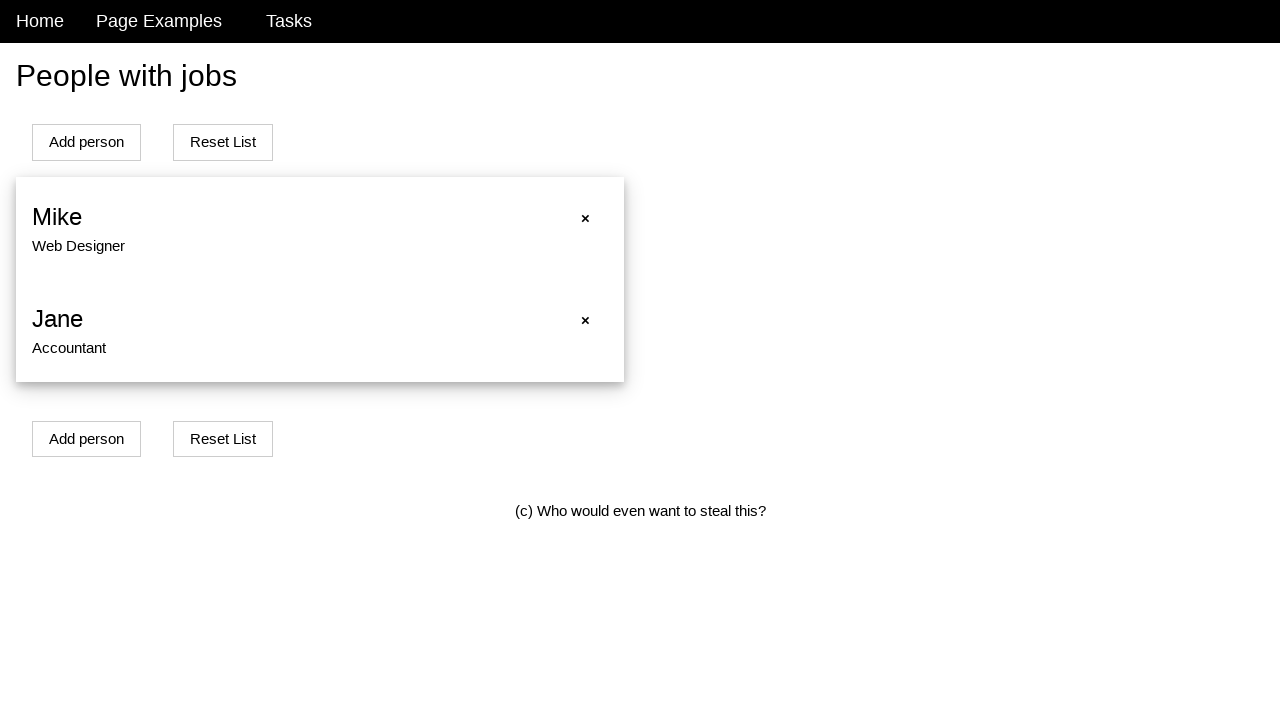

Clicked Reset List button to restore original list at (223, 142) on xpath=//*[@id='addPersonBtn' and contains(text(),'Reset')]
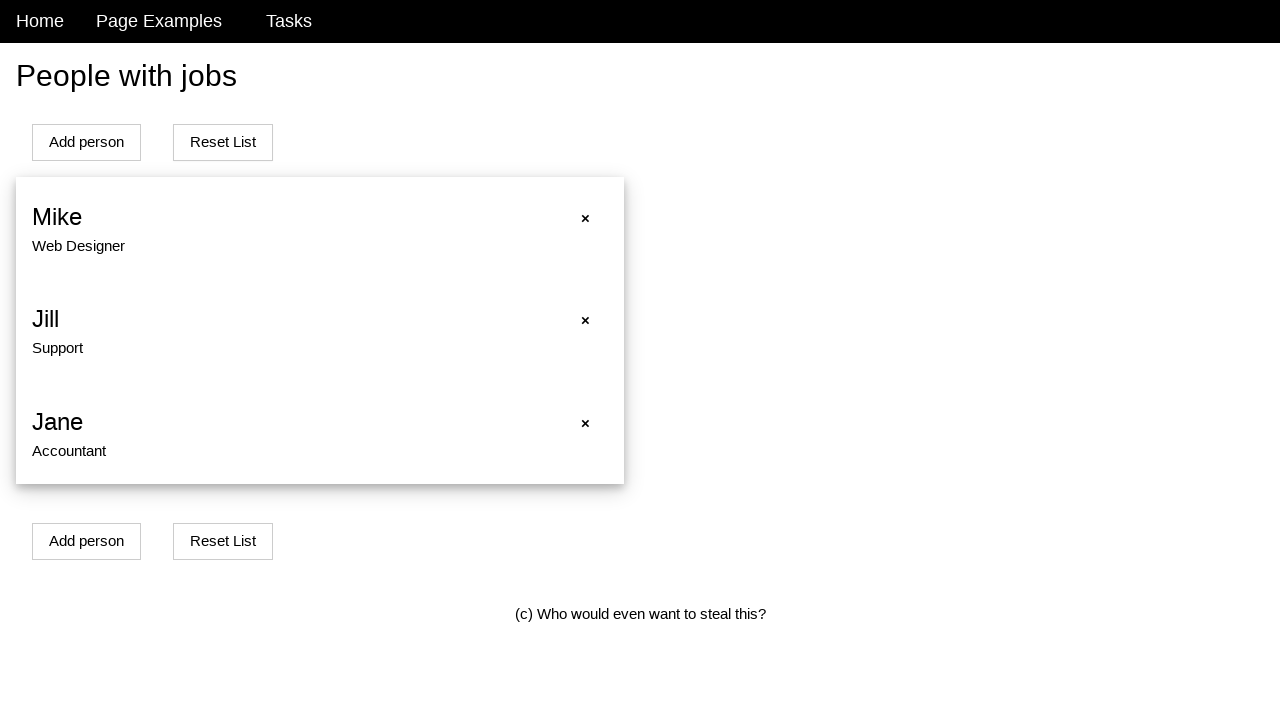

Waited for list to reset
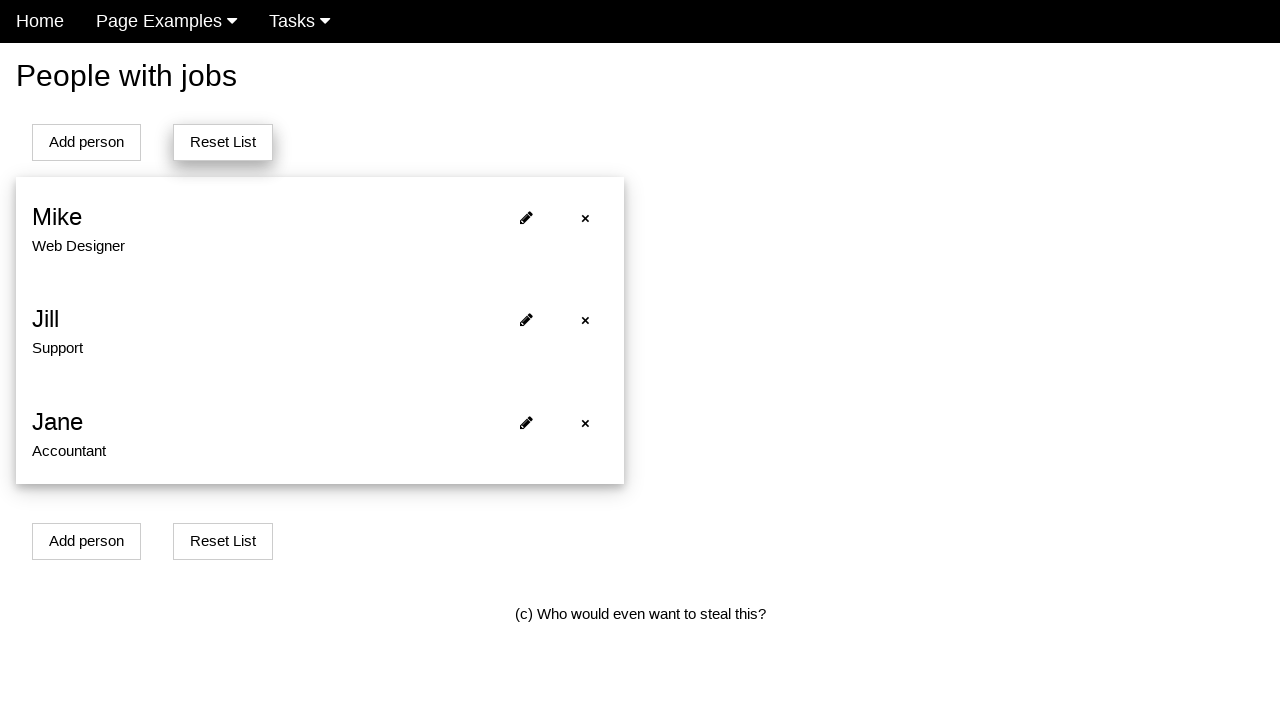

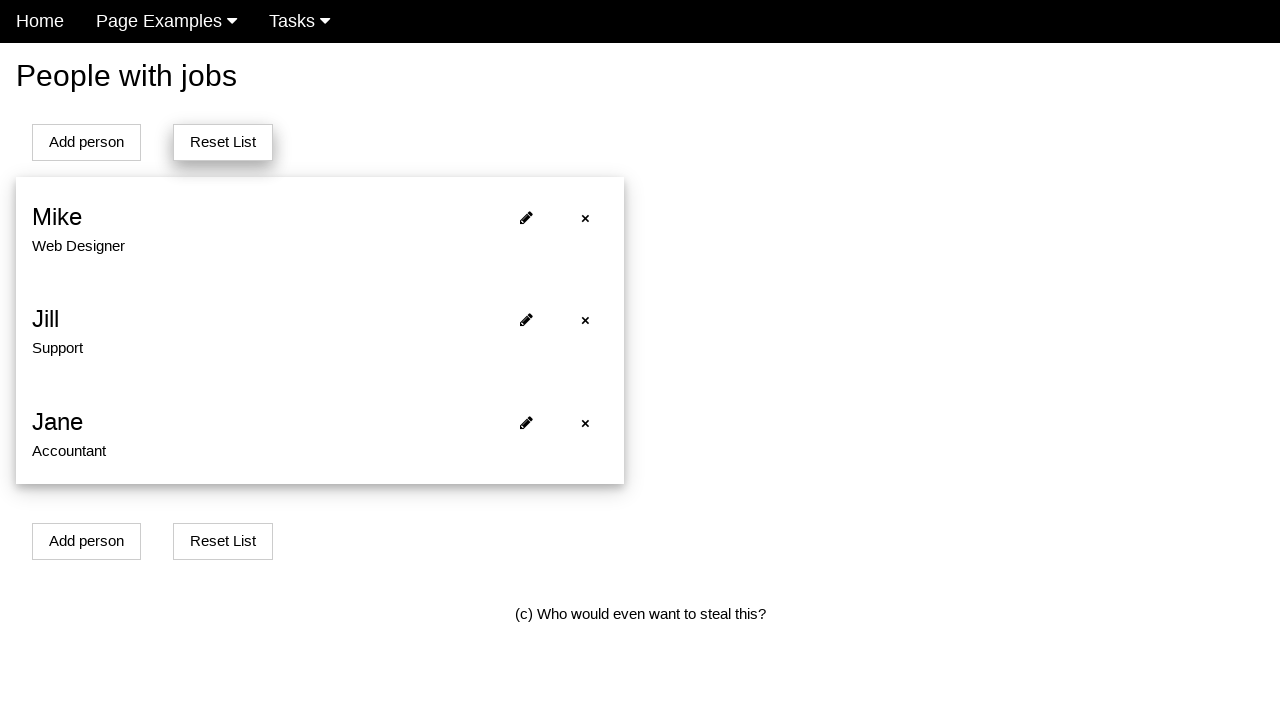